Tests drag and drop functionality using built-in drag and drop method on jQuery UI droppable demo

Starting URL: https://jqueryui.com/droppable/

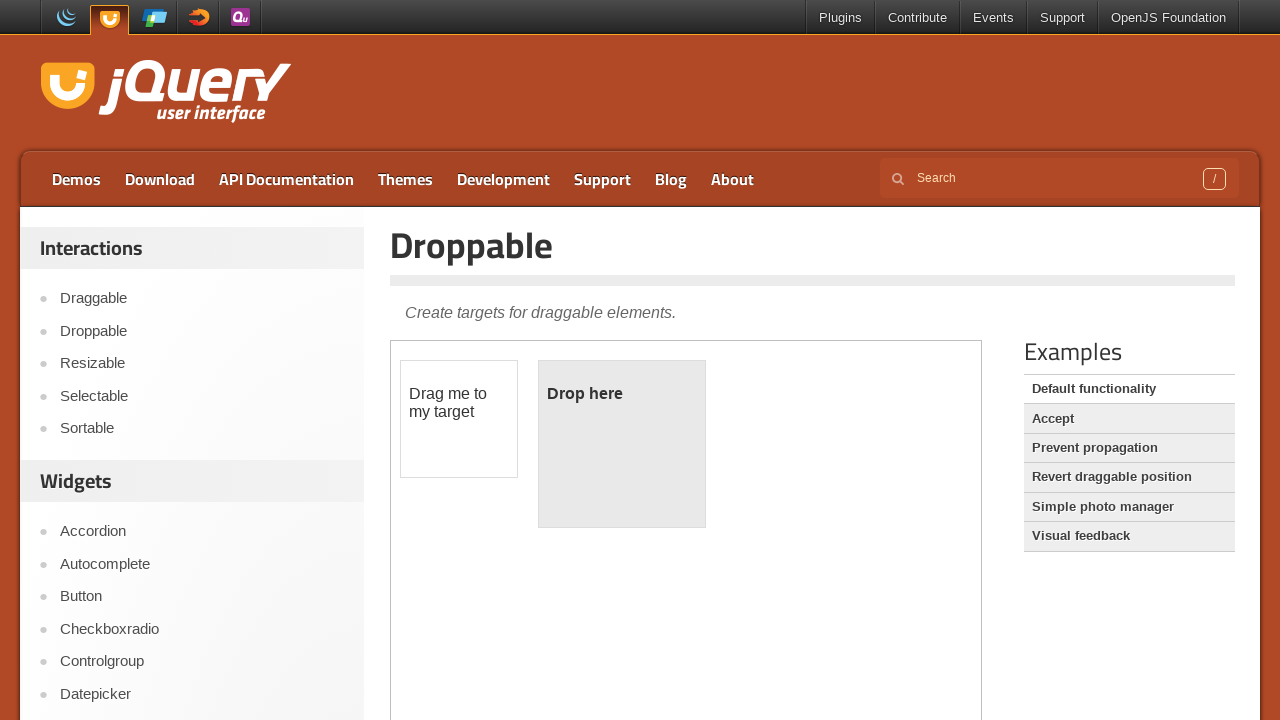

Reloaded page to reset state
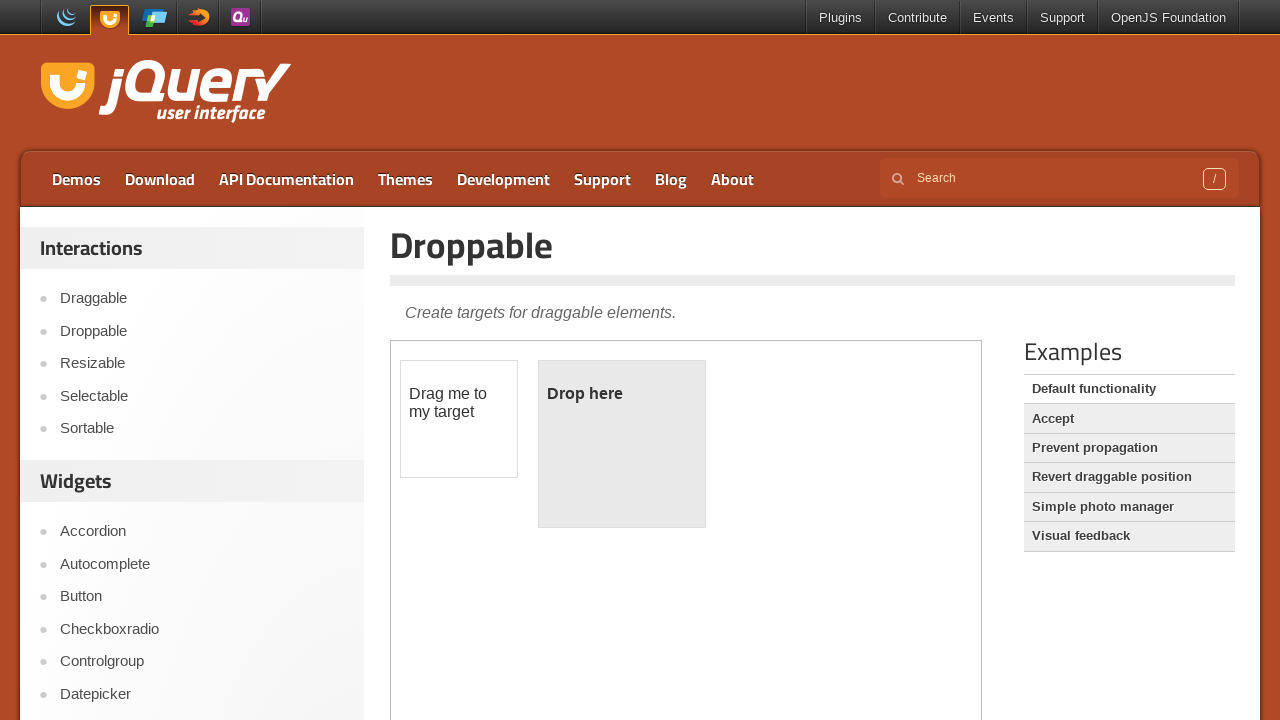

Located first iframe on page
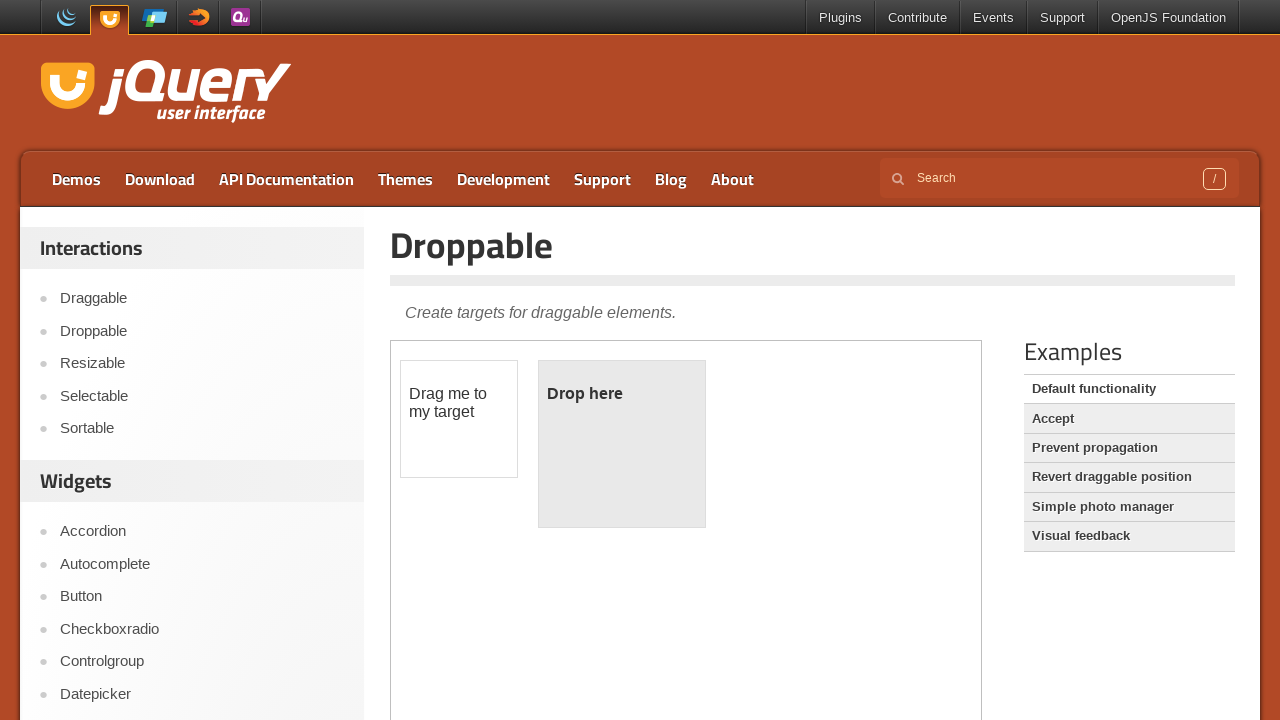

Located draggable source element with text 'Drag me to my target'
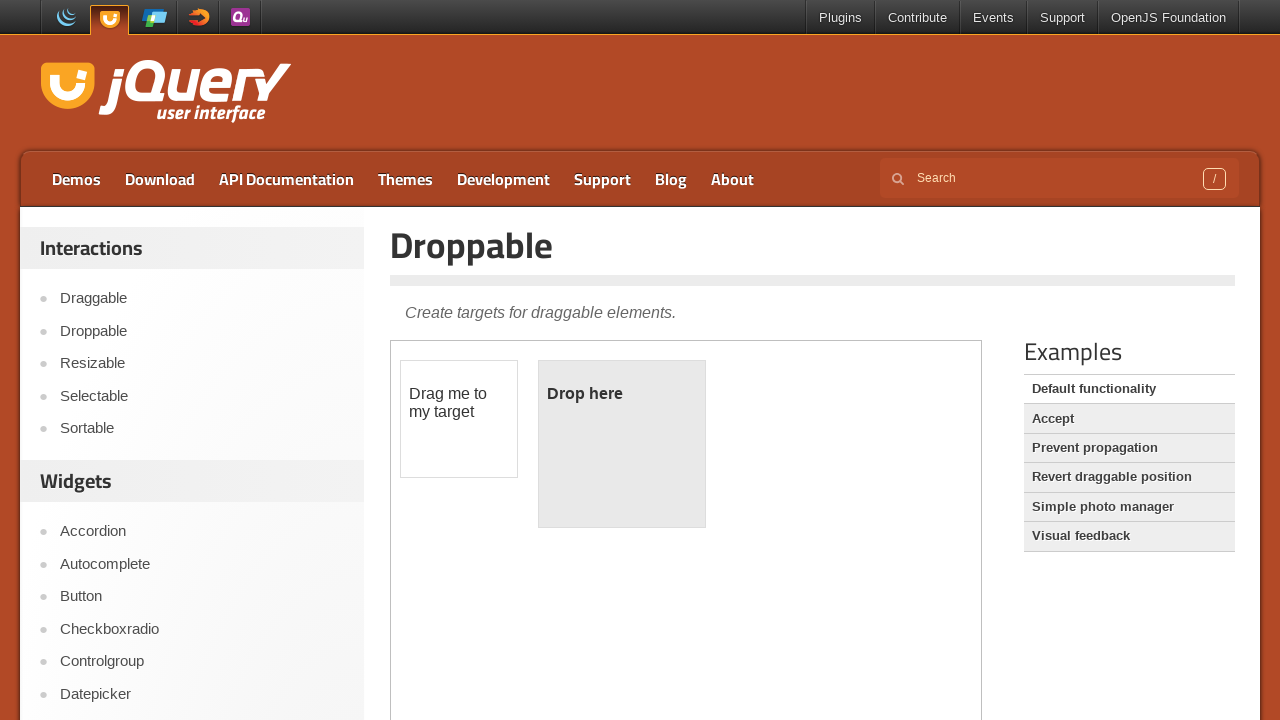

Located drop target element with text 'Drop here'
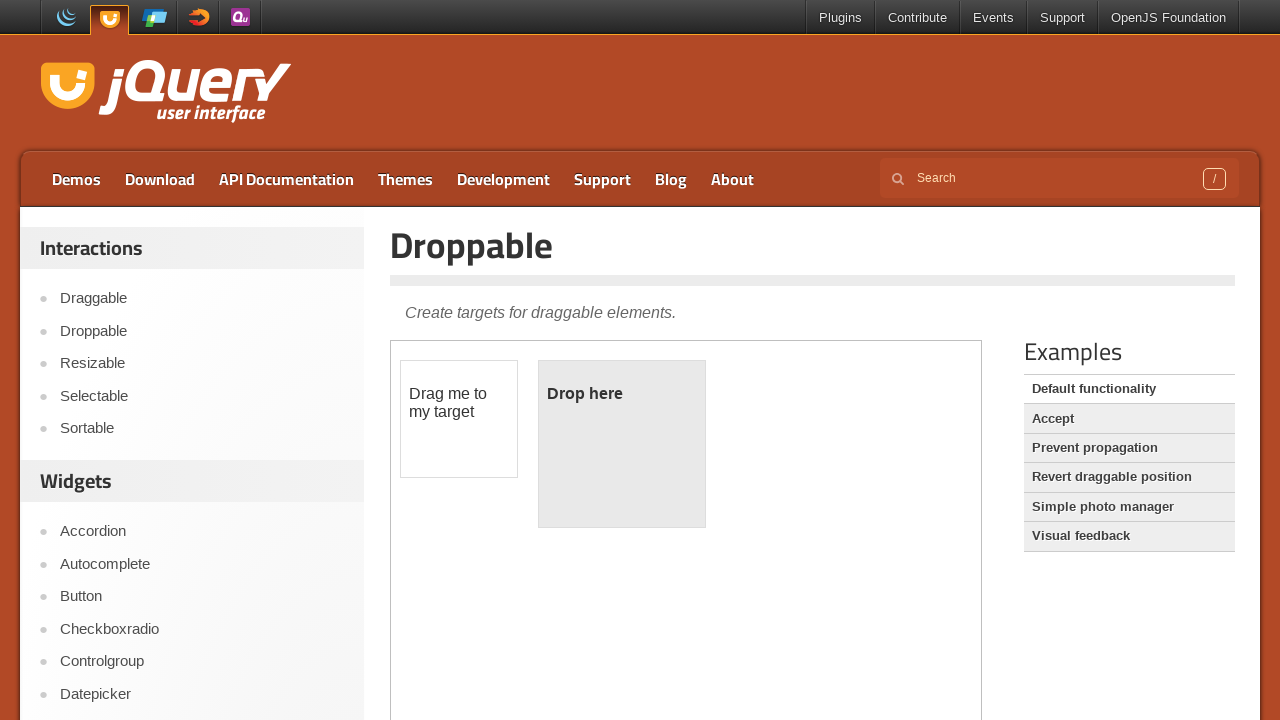

Dragged element to drop target using built-in drag and drop method at (622, 394)
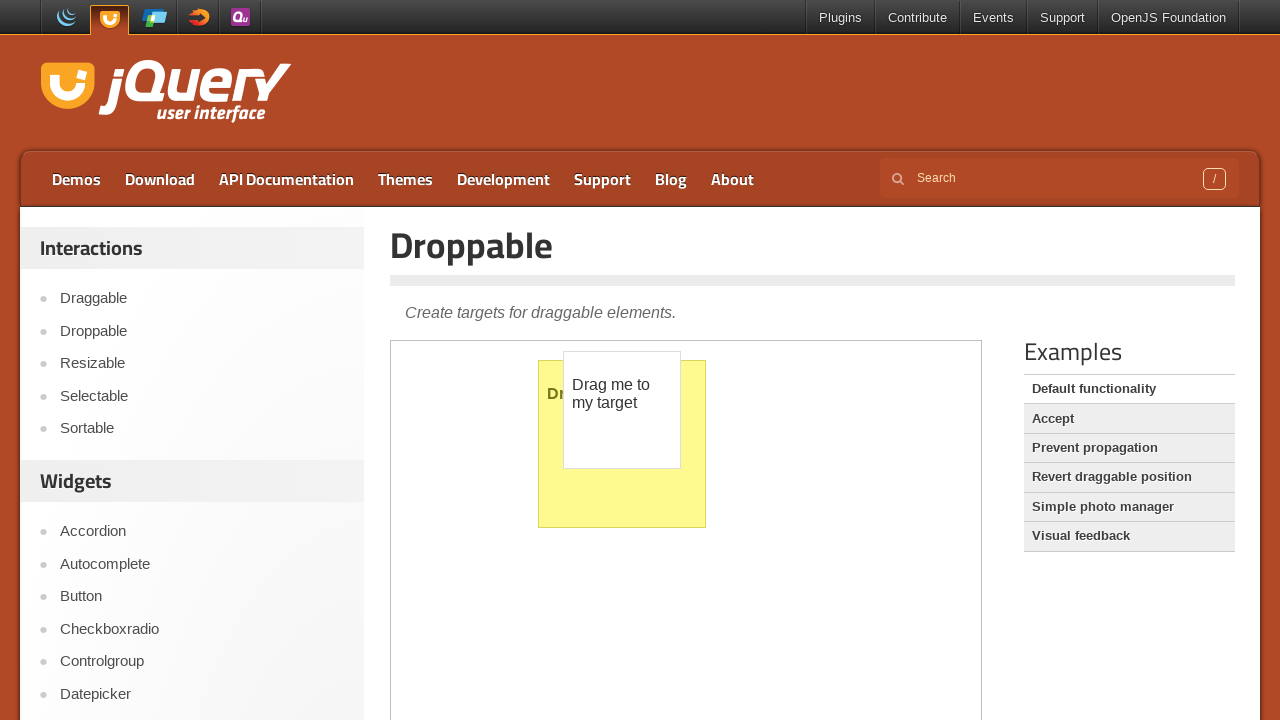

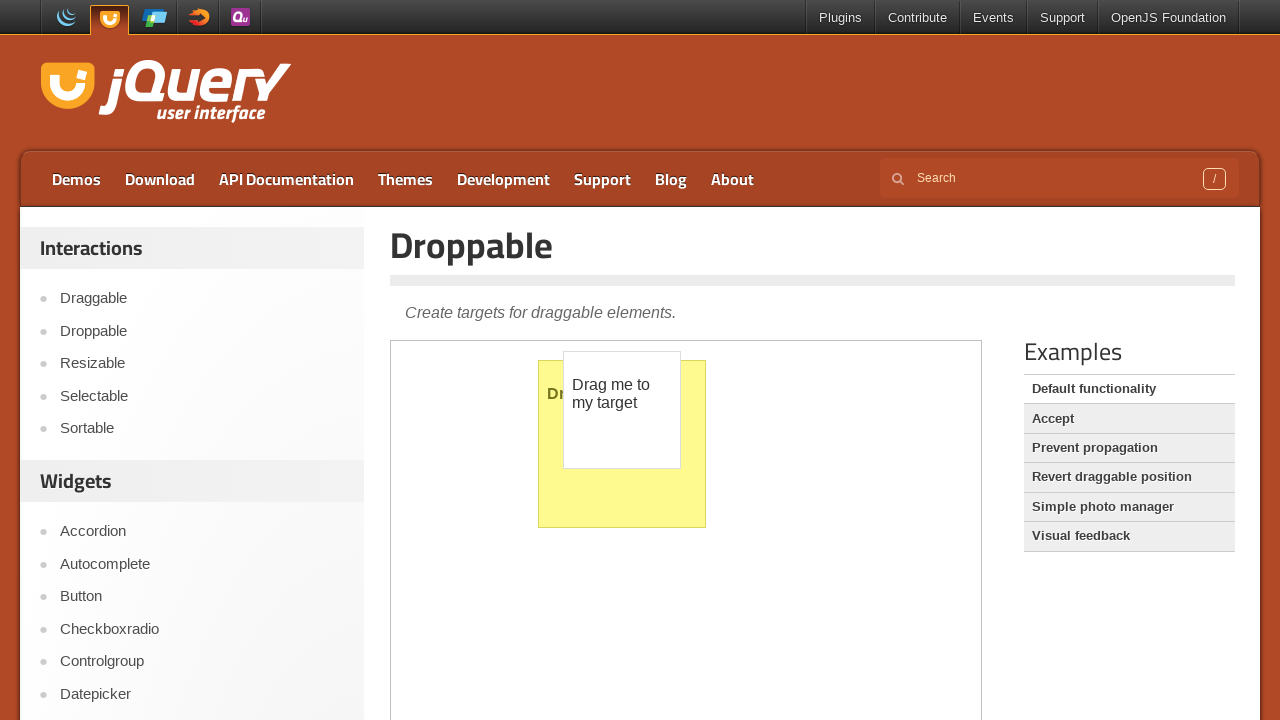